Tests user registration form by navigating to the register page and filling out all registration fields

Starting URL: https://yourlogo.geiger.com/

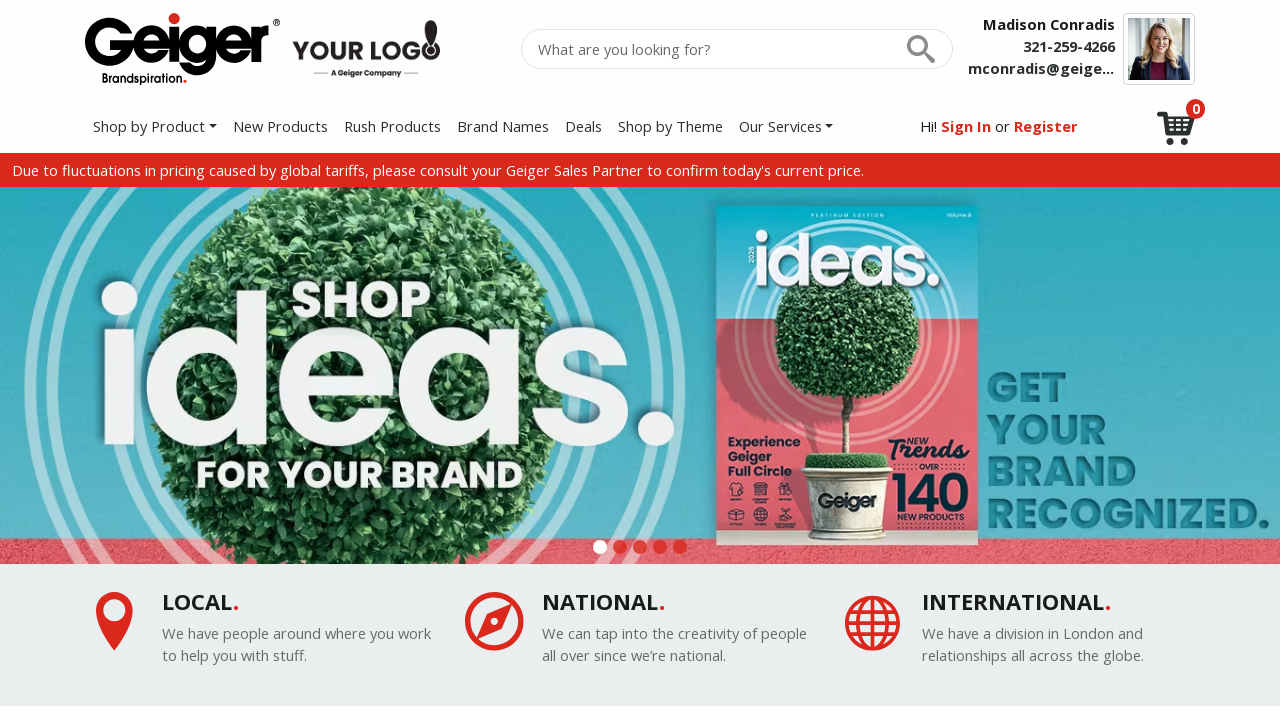

Clicked Register link to navigate to registration form at (1046, 126) on text=Register
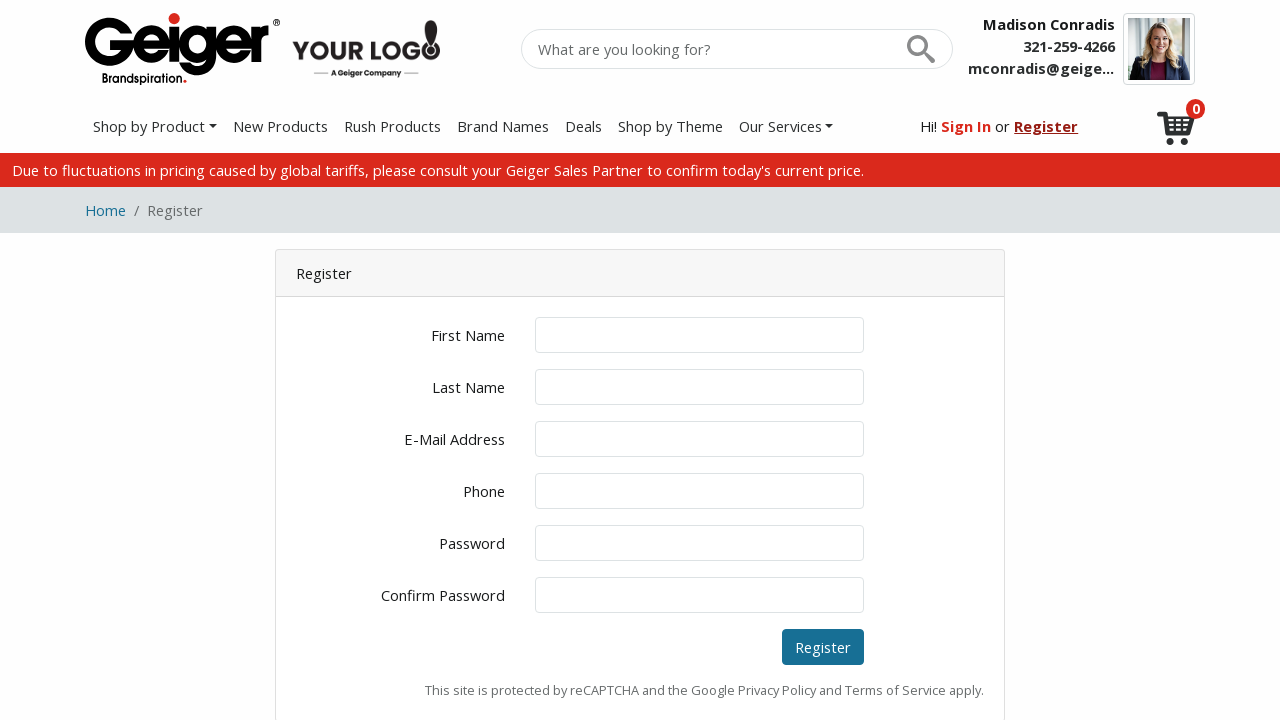

Filled first name field with 'John' on #first_name
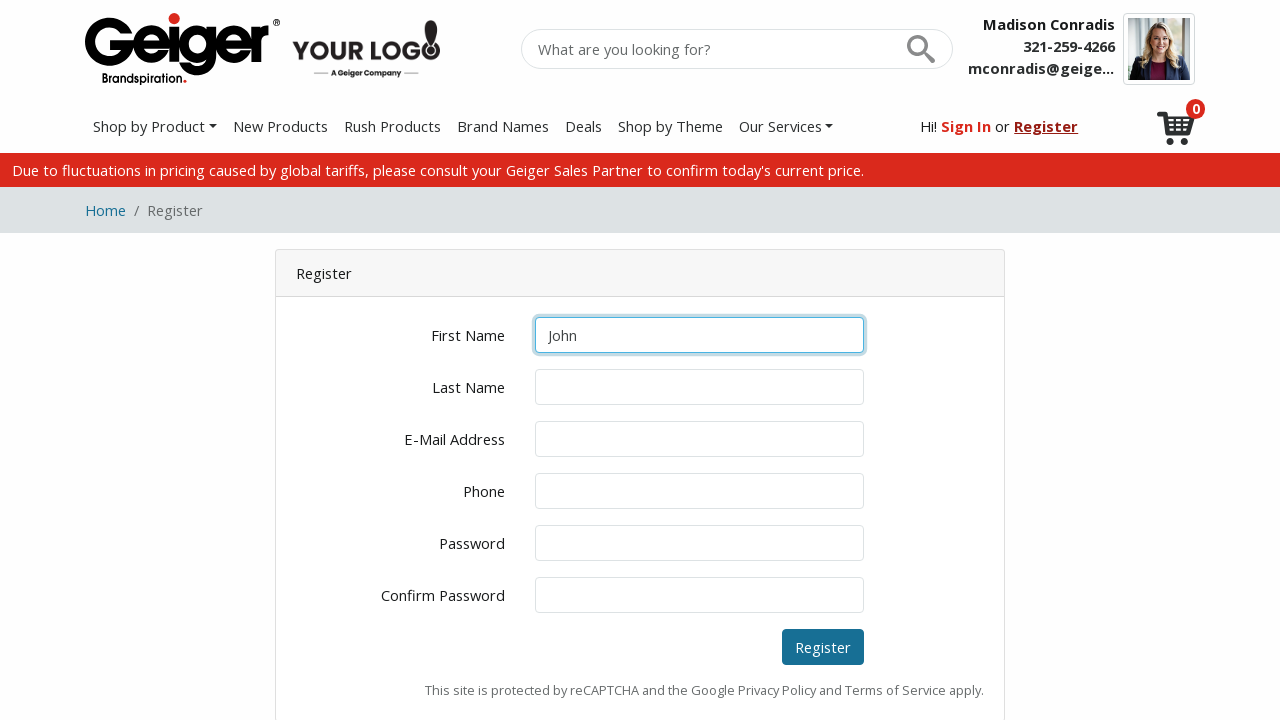

Filled last name field with 'Smith' on #last_name
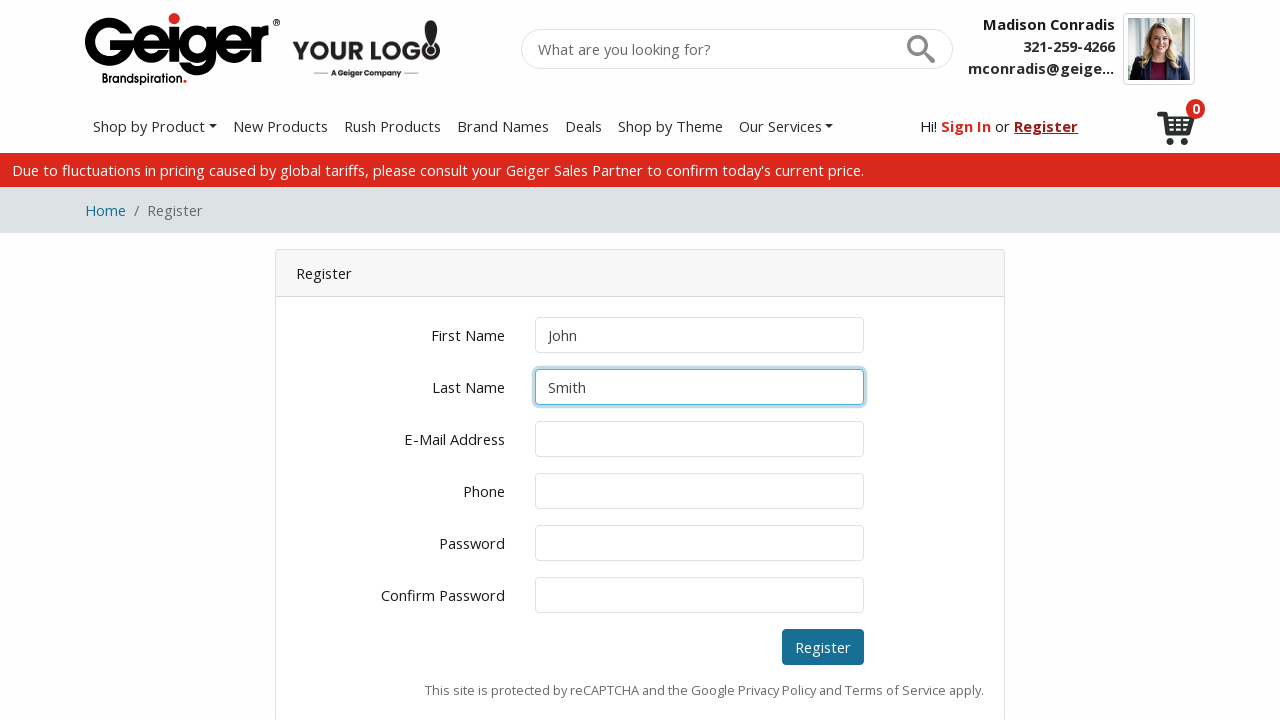

Filled email field with 'john.smith.test@example.com' on #email
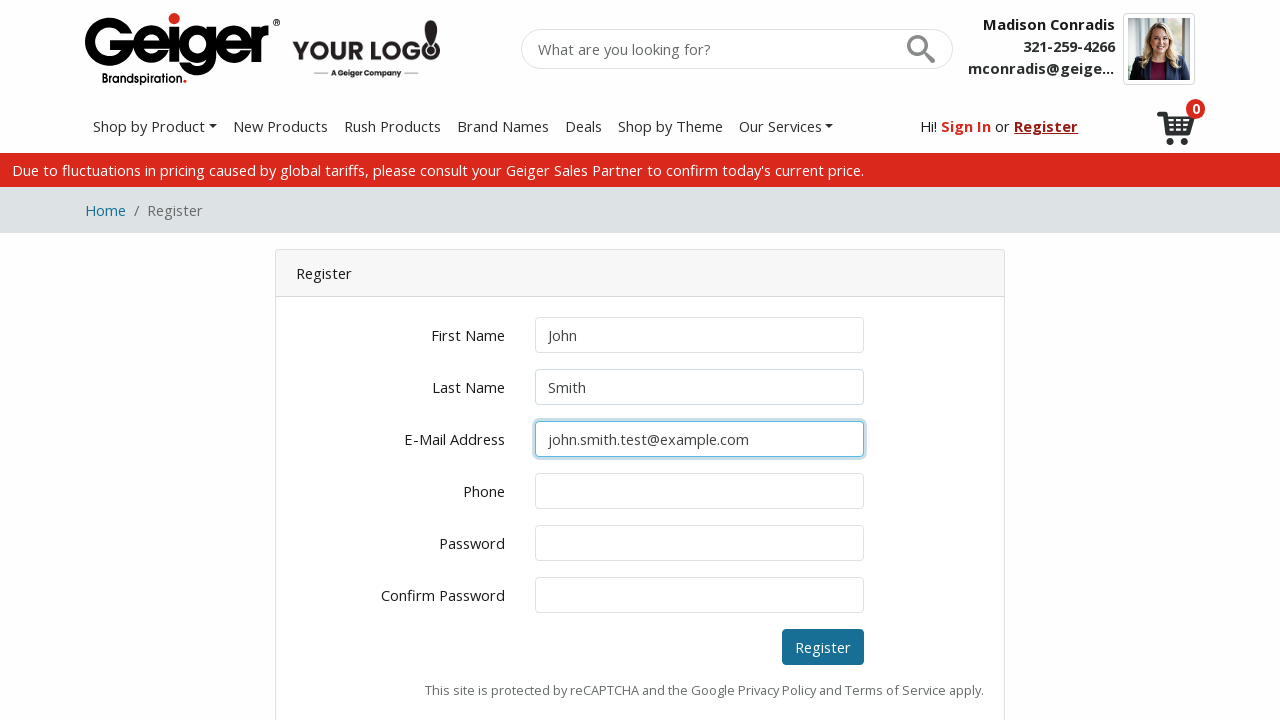

Filled phone field with '555-123-4567' on #phone
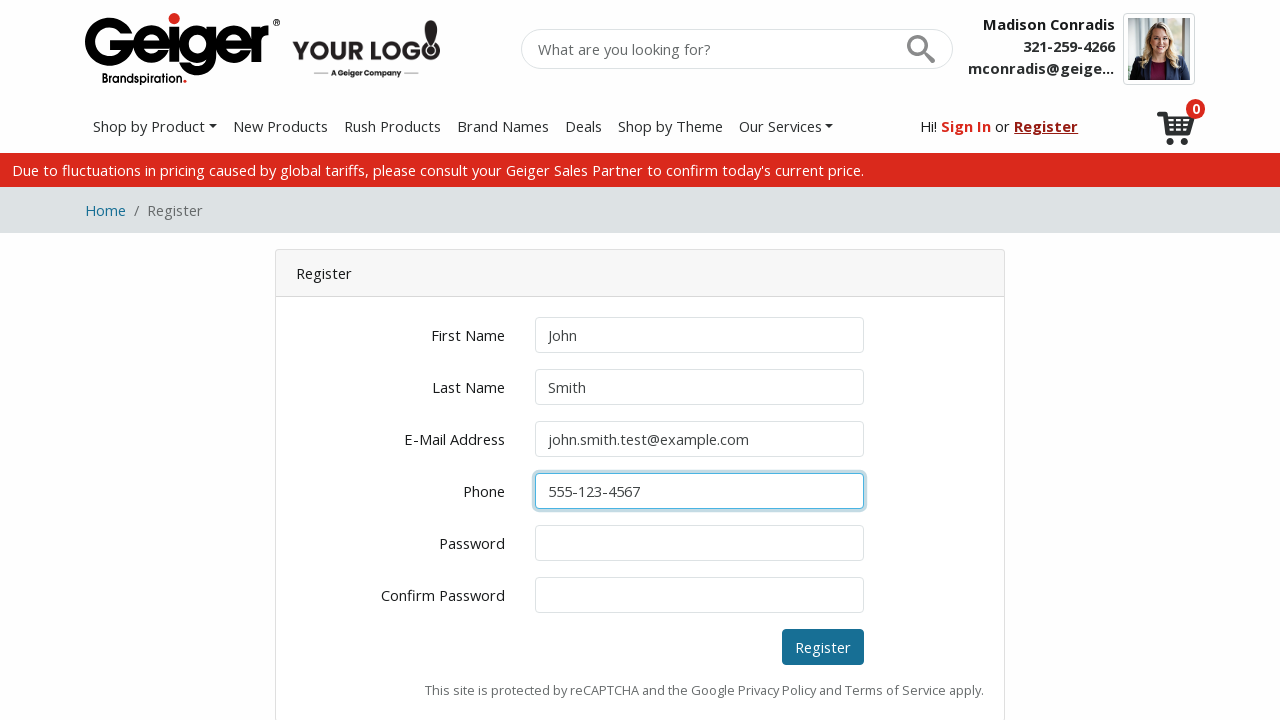

Filled password field with 'TestPass123!' on #password
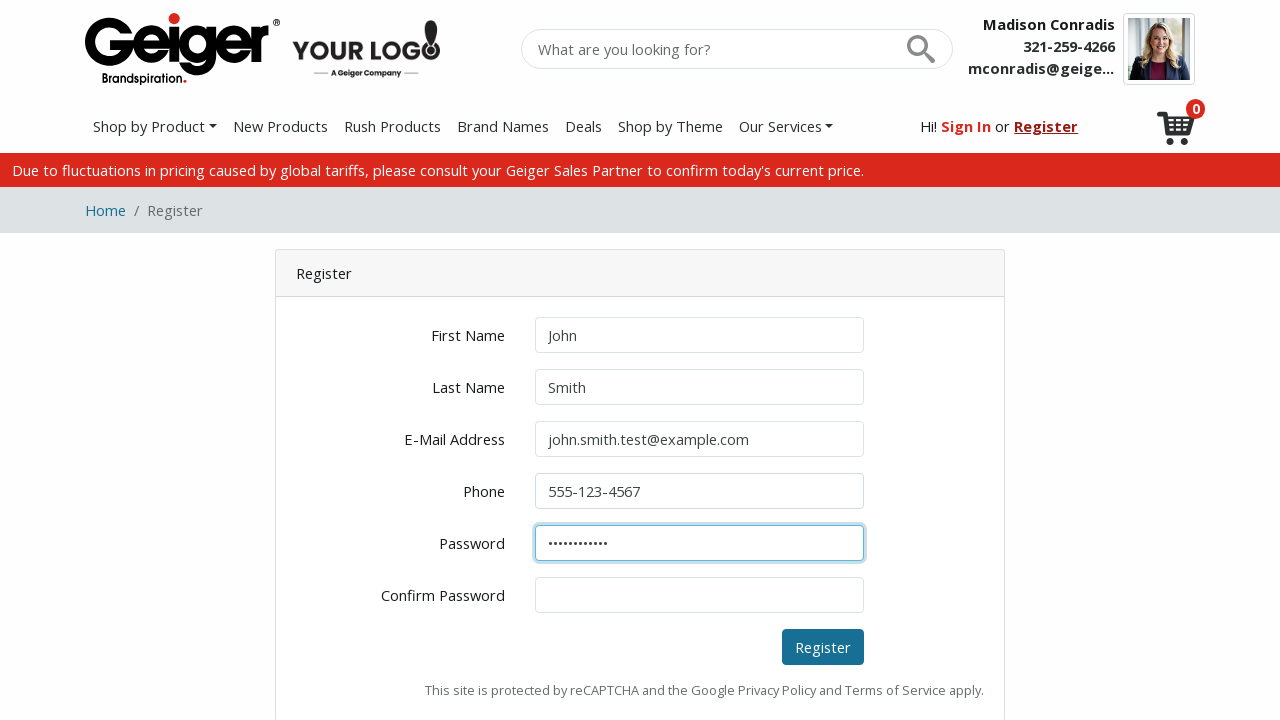

Filled password confirmation field with 'TestPass123!' on #password-confirm
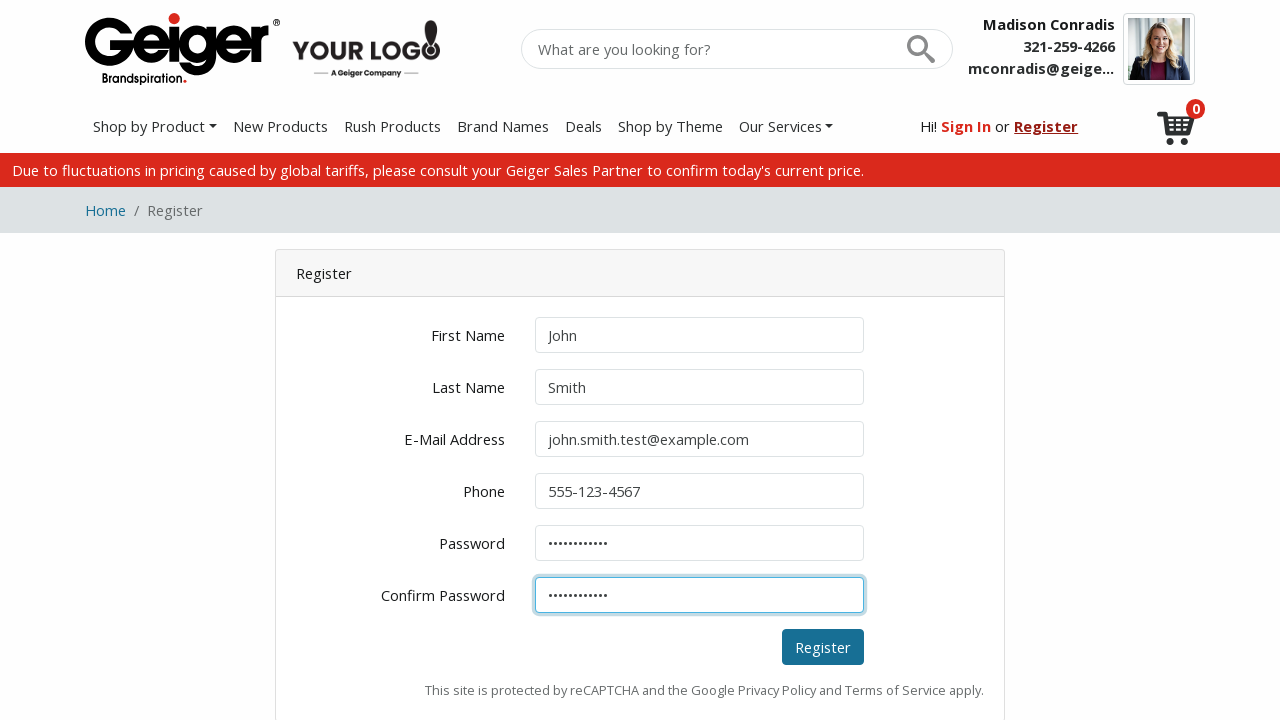

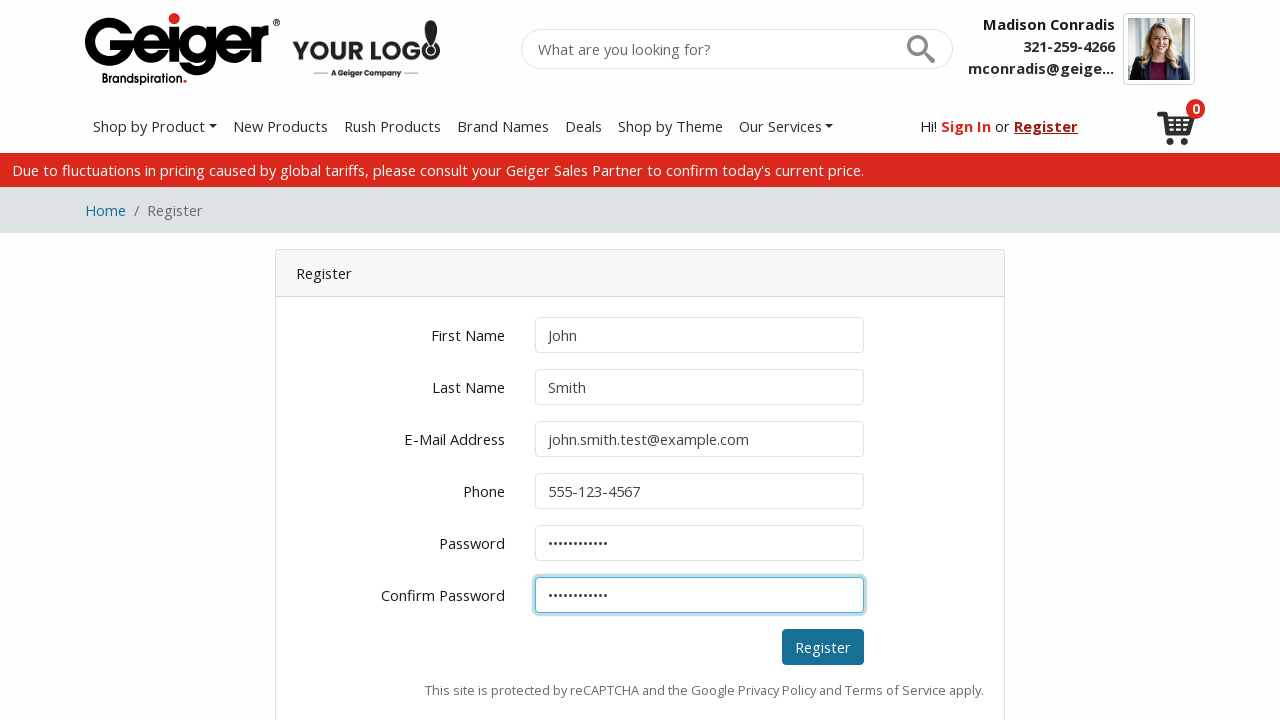